Solves a math equation displayed on the page and selects the correct answer from a dropdown menu

Starting URL: http://suninjuly.github.io/selects1.html

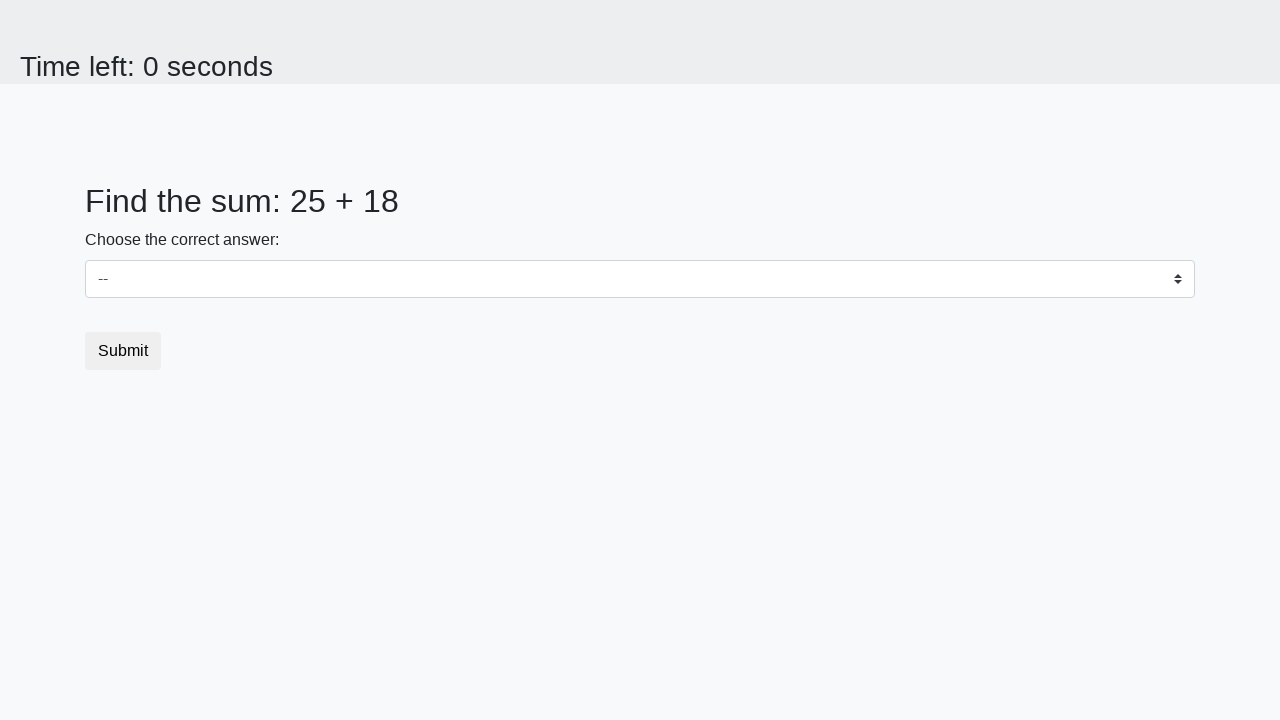

Located first number element (#num1)
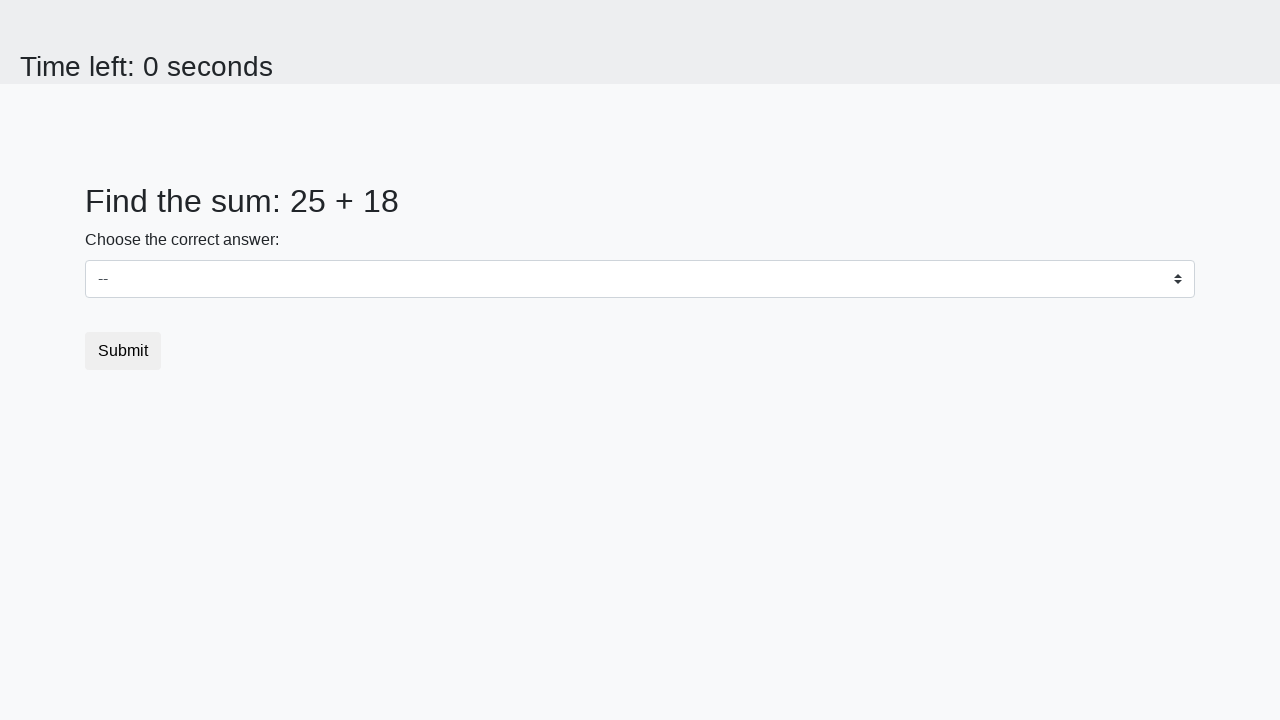

Located second number element (#num2)
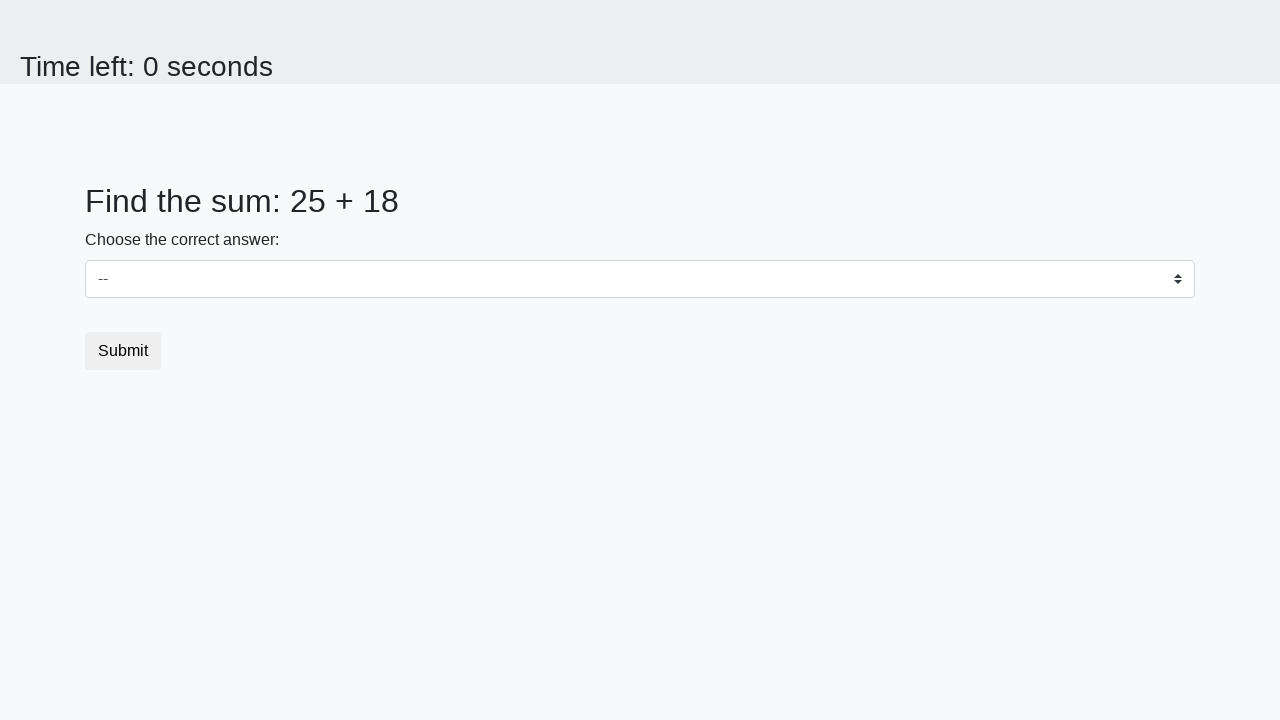

Extracted first number: 25
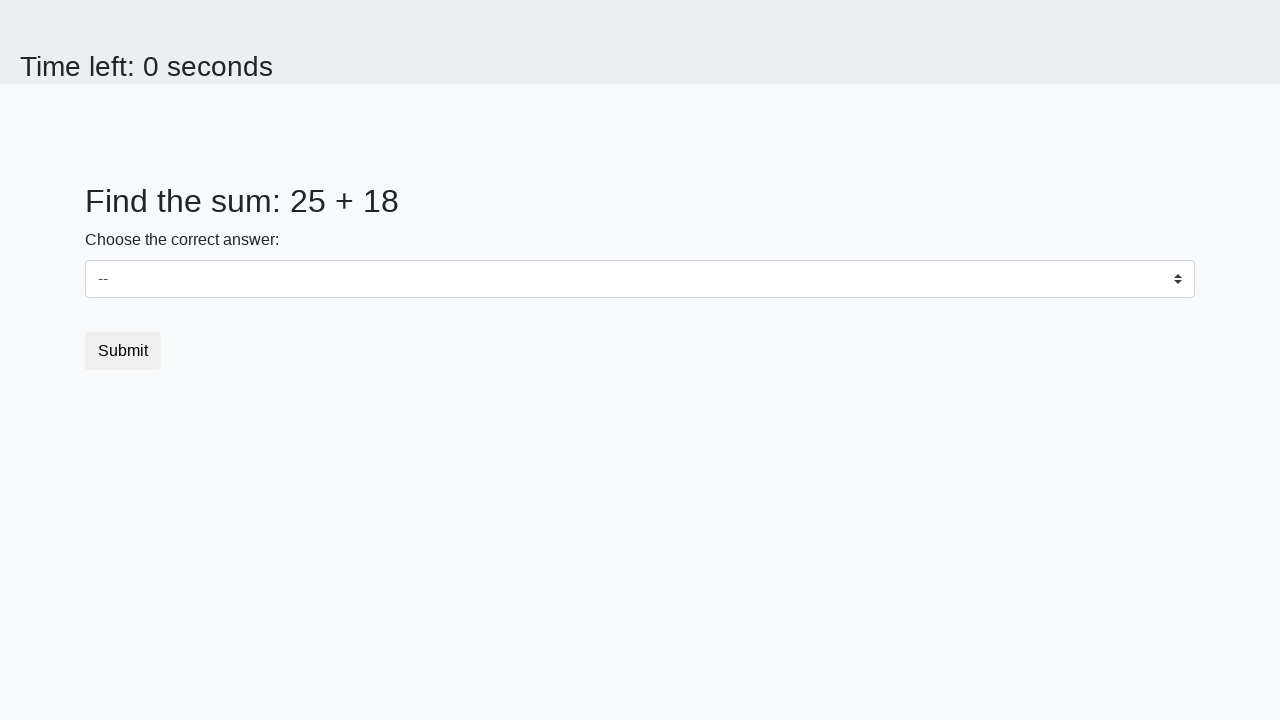

Extracted second number: 18
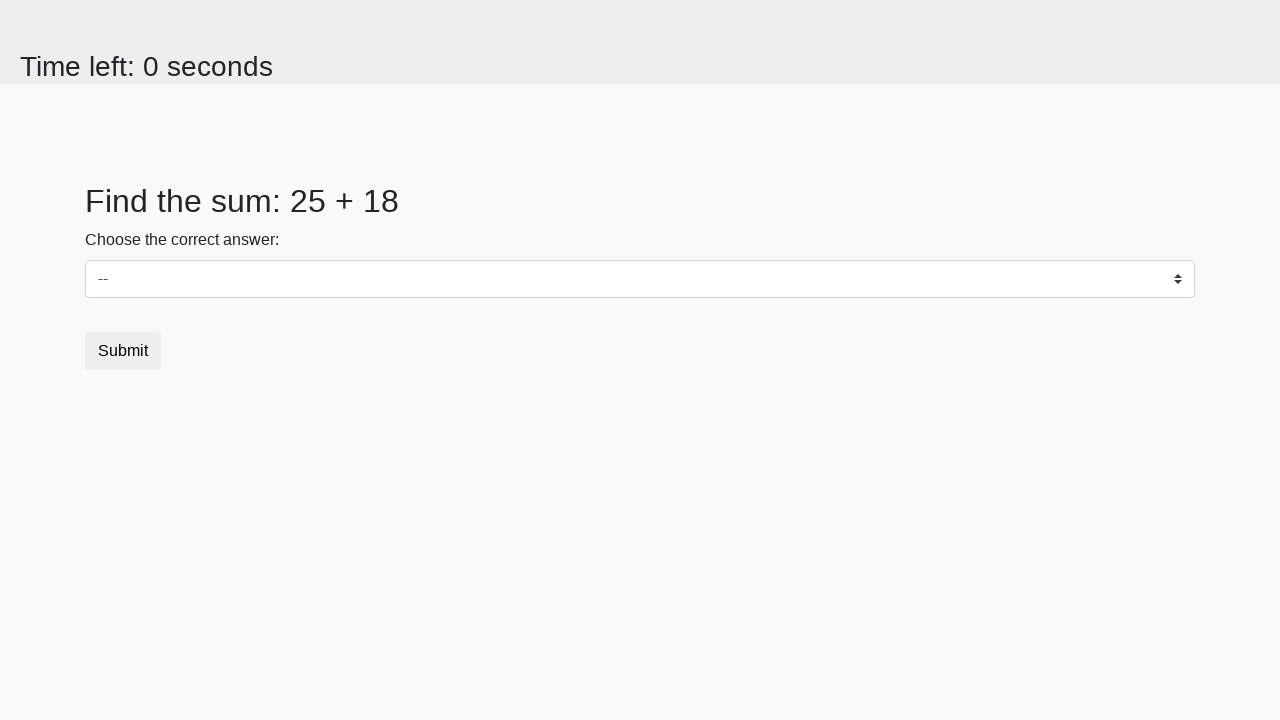

Calculated sum: 25 + 18 = 43
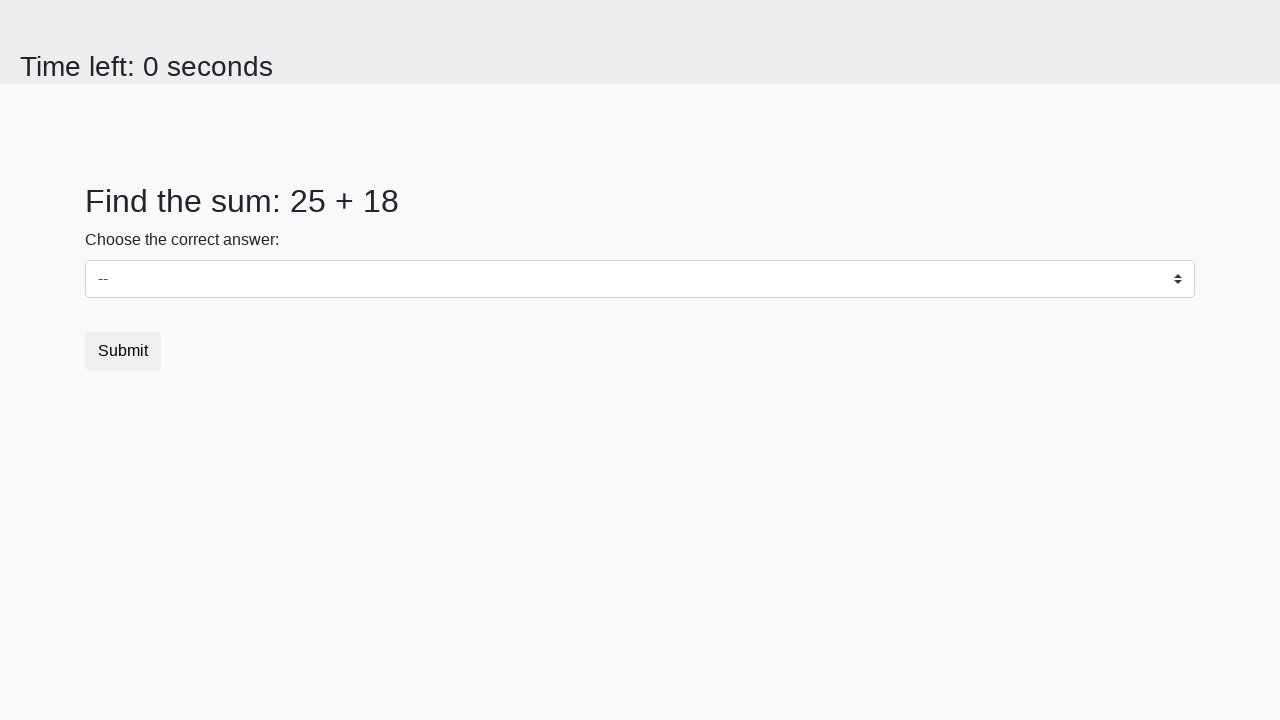

Selected answer '43' from dropdown menu on #dropdown
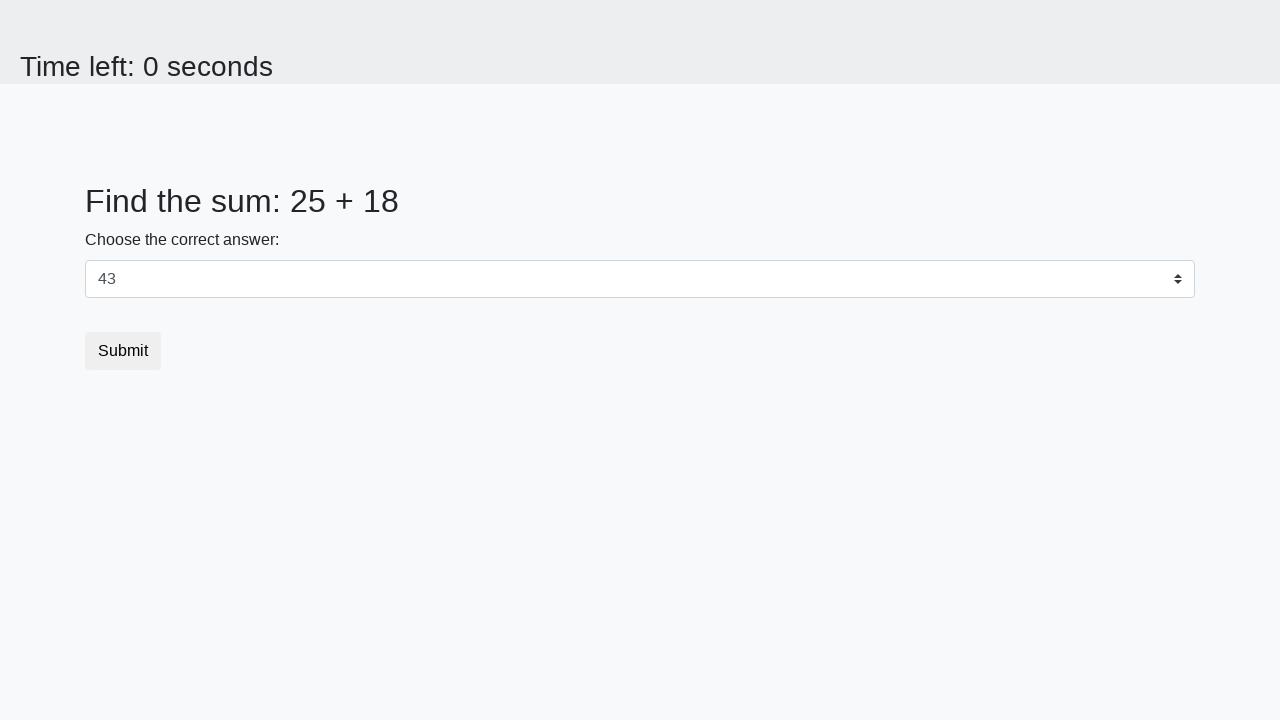

Clicked submit button to complete the form at (123, 351) on .btn-default
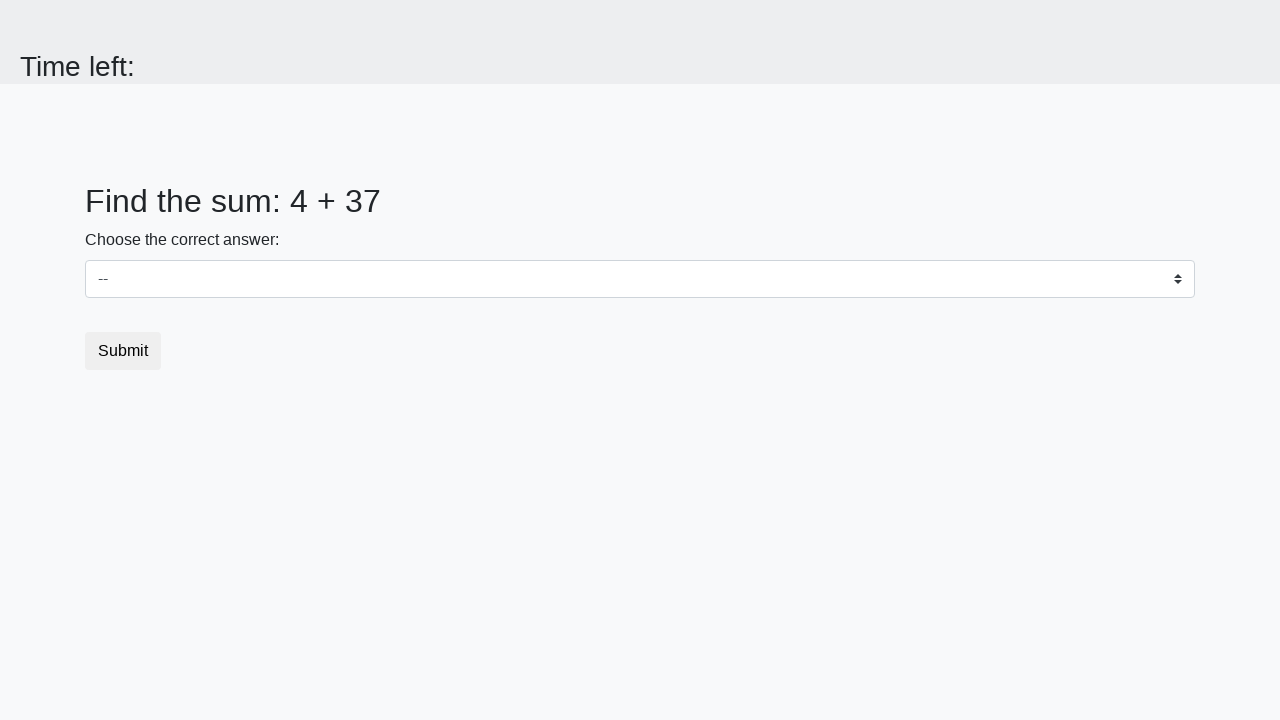

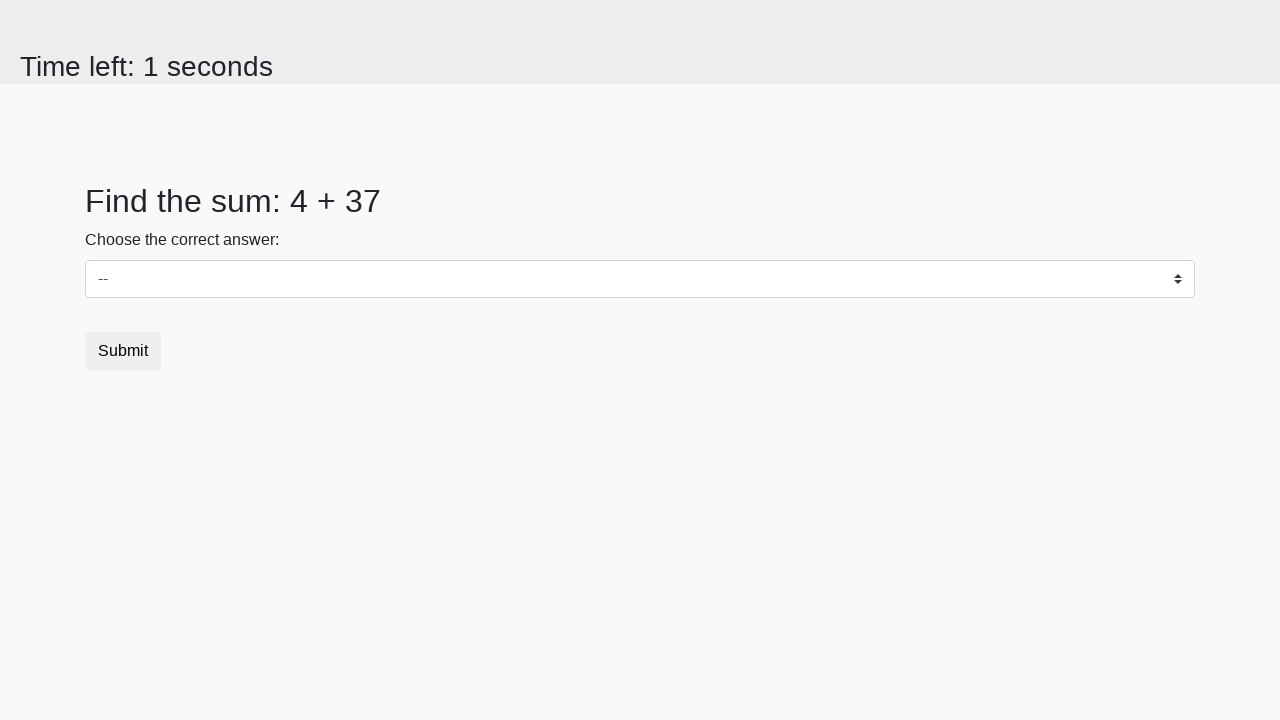